Tests a text box form by filling in name, email, current address, and permanent address fields, then submitting the form

Starting URL: http://demoqa.com/text-box/

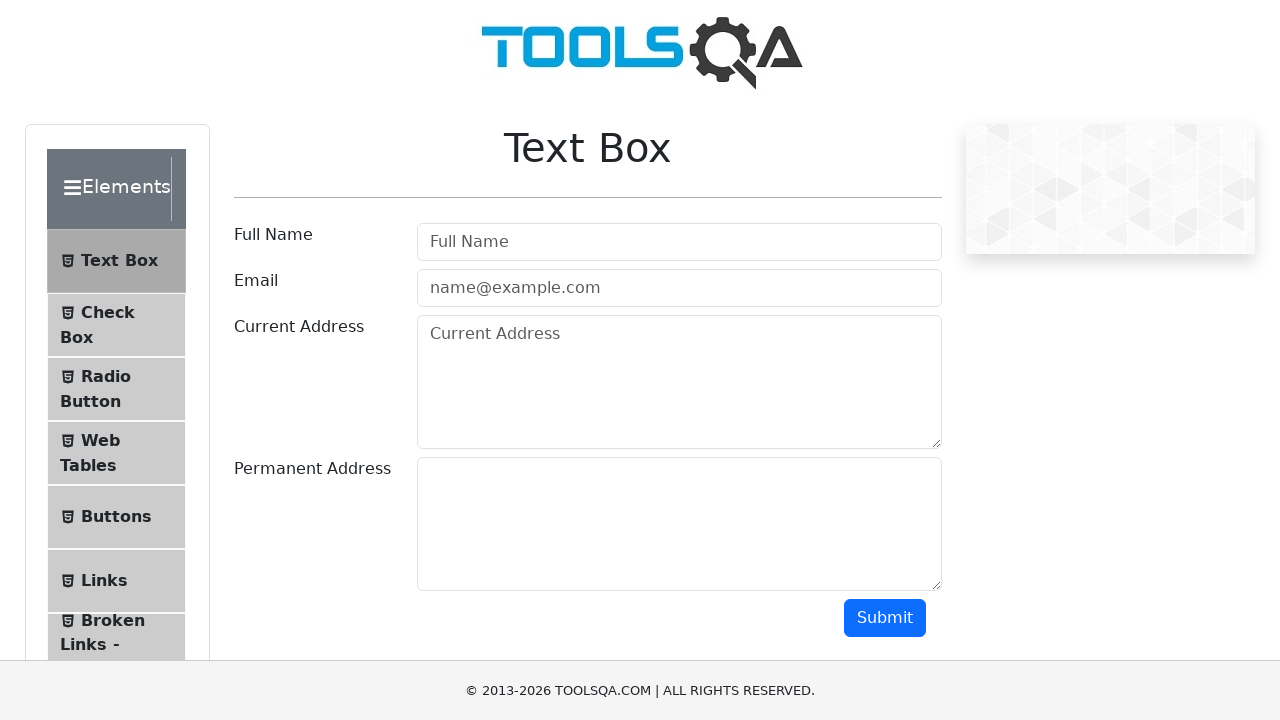

Filled name field with 'Adam Abshire' on #userName
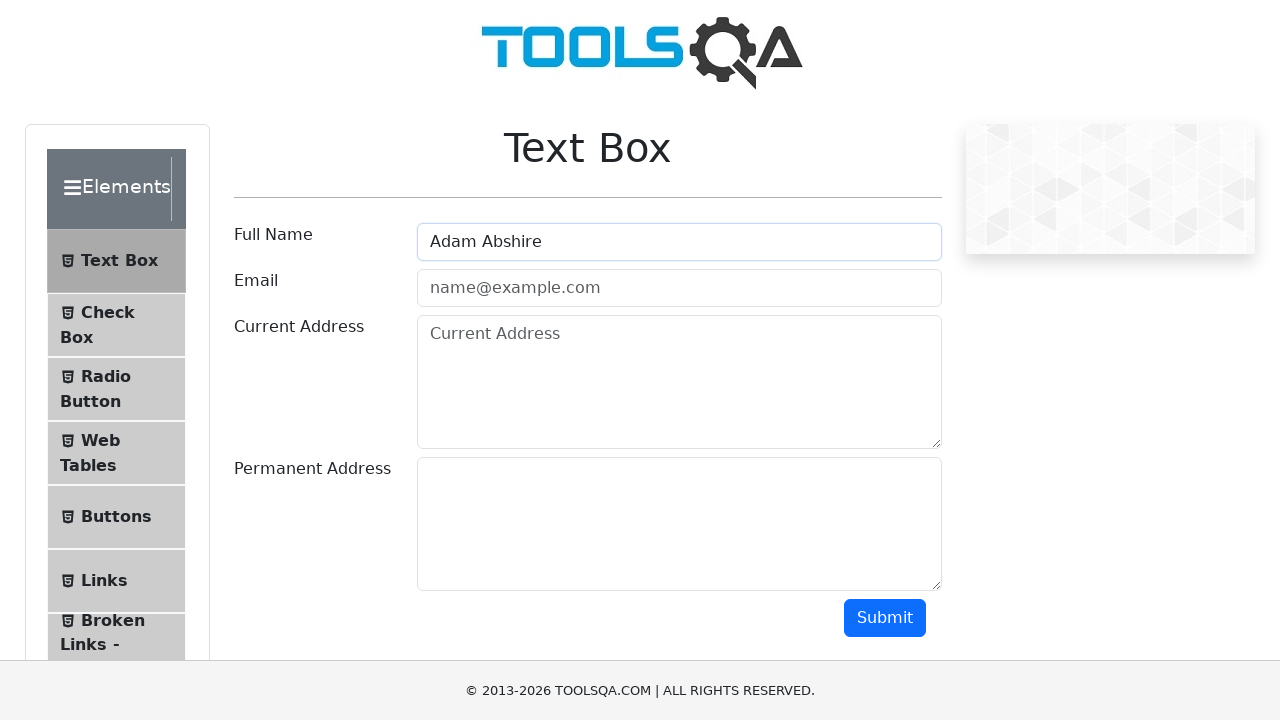

Filled email field with 'adam.abshire@gmail.com' on #userEmail
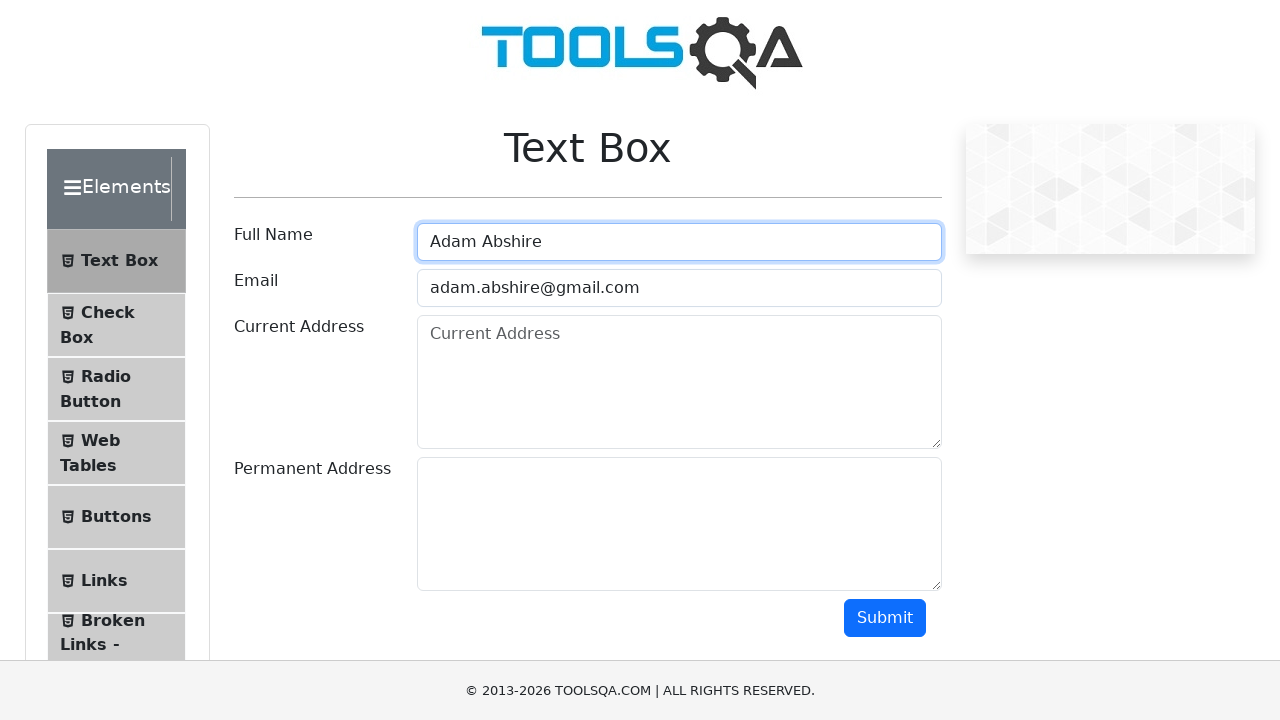

Filled current address field with '1 West Pratt Street Baltimore MD 21201' on #currentAddress
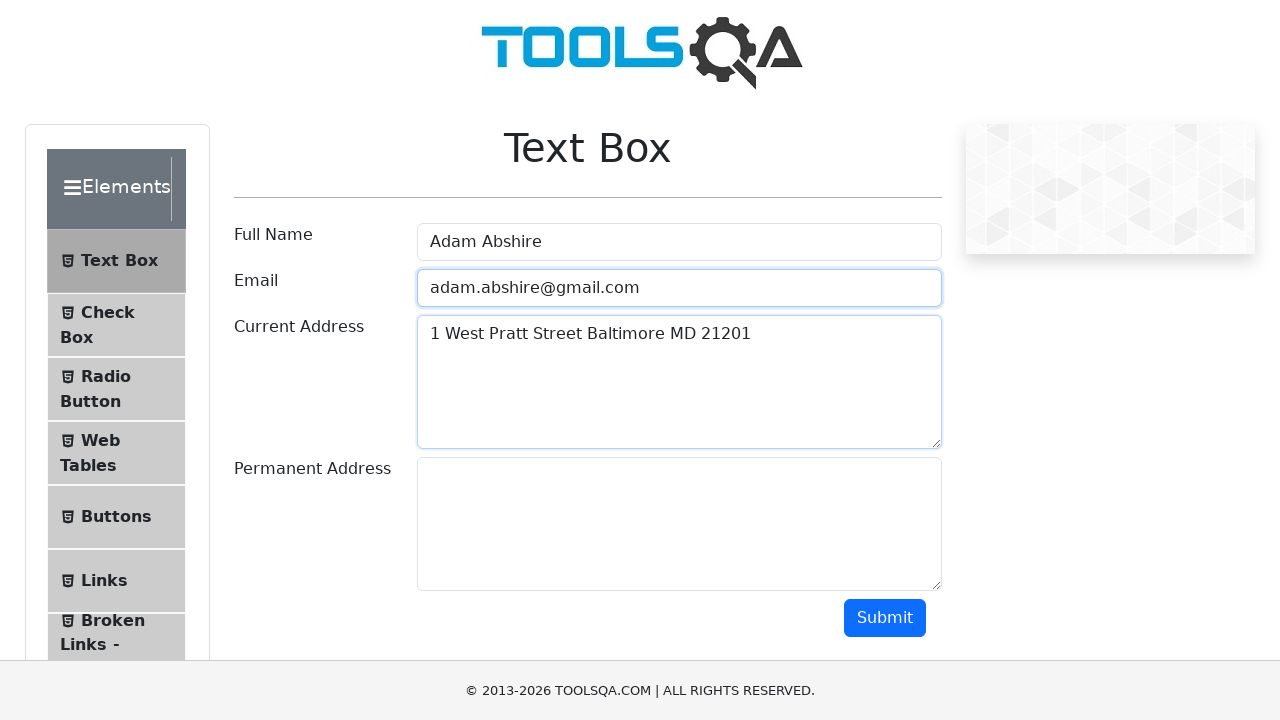

Filled permanent address field with '10 Mt. Washington Blvd Baltimore MD 21202' on #permanentAddress
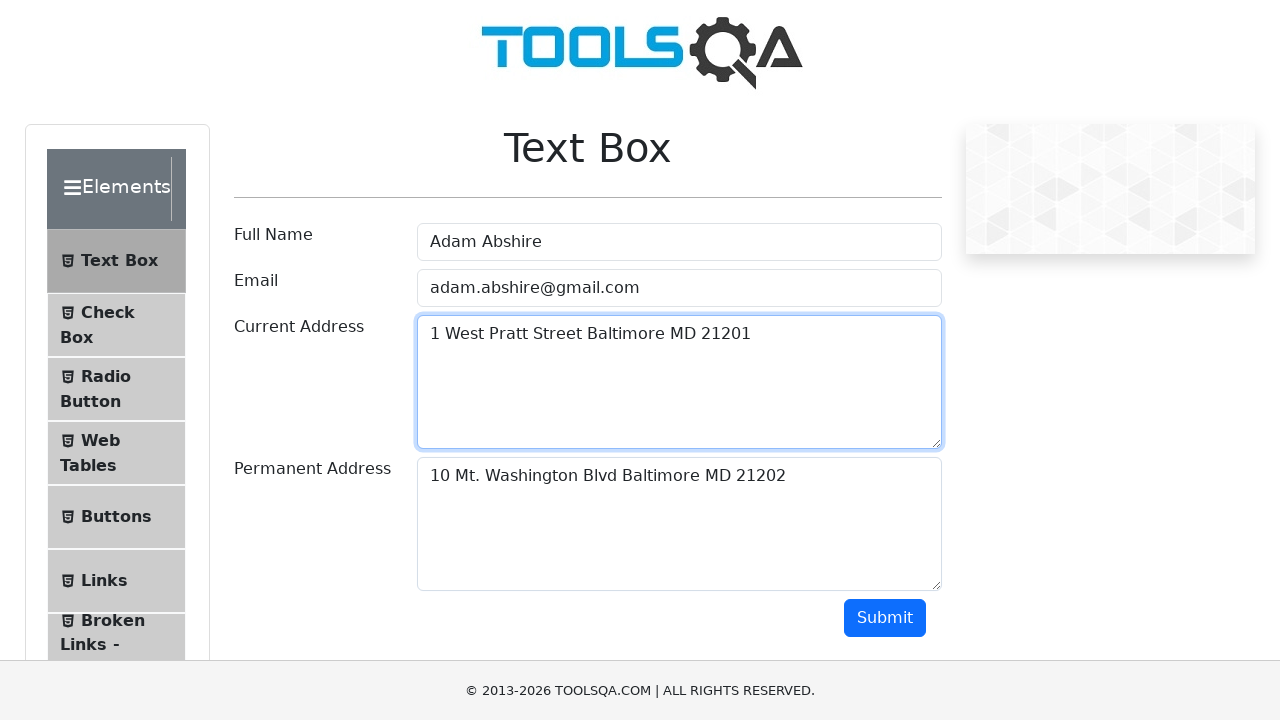

Clicked submit button to submit the text box form at (885, 618) on #submit
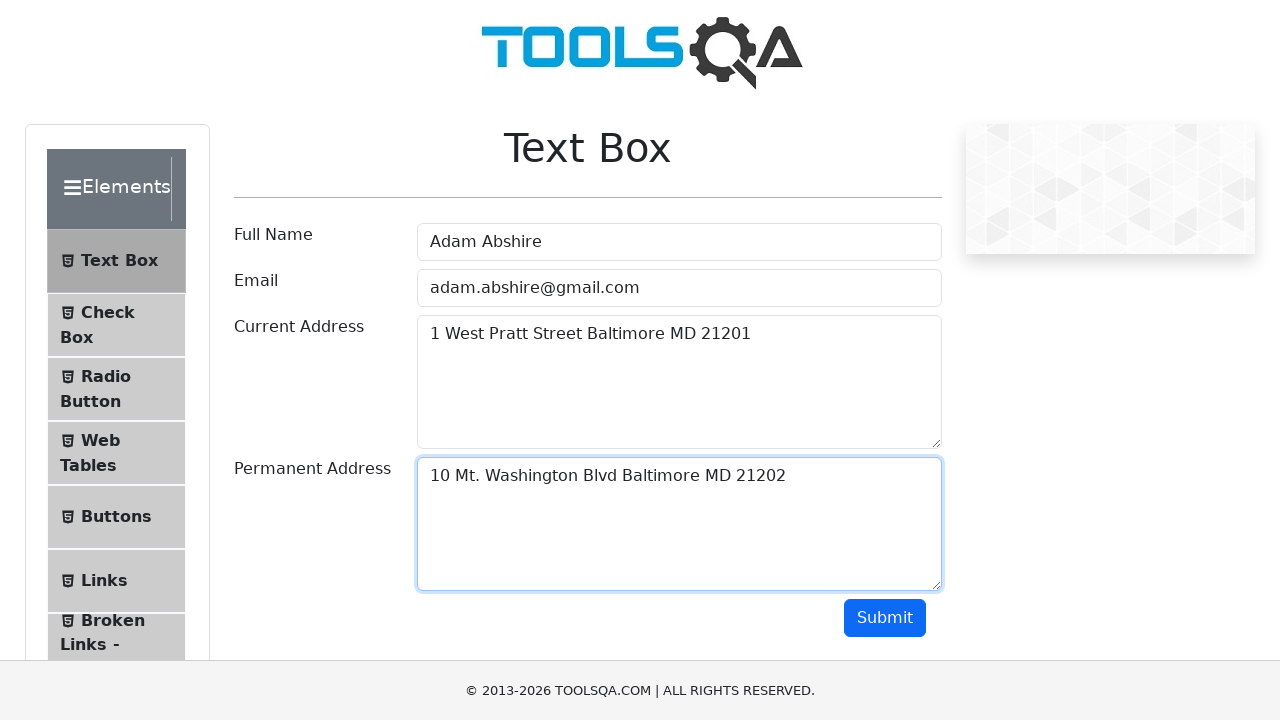

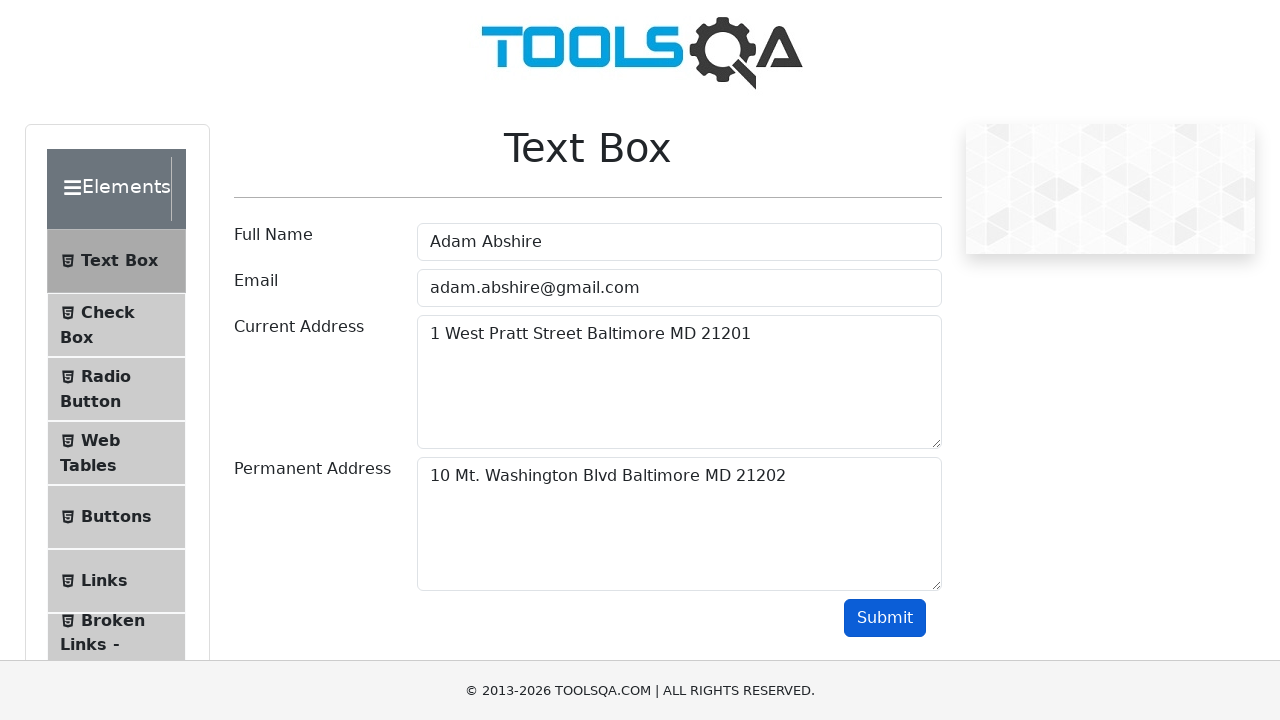